Tests editing a task in the All filter view by double-clicking and entering new text

Starting URL: https://todomvc4tasj.herokuapp.com

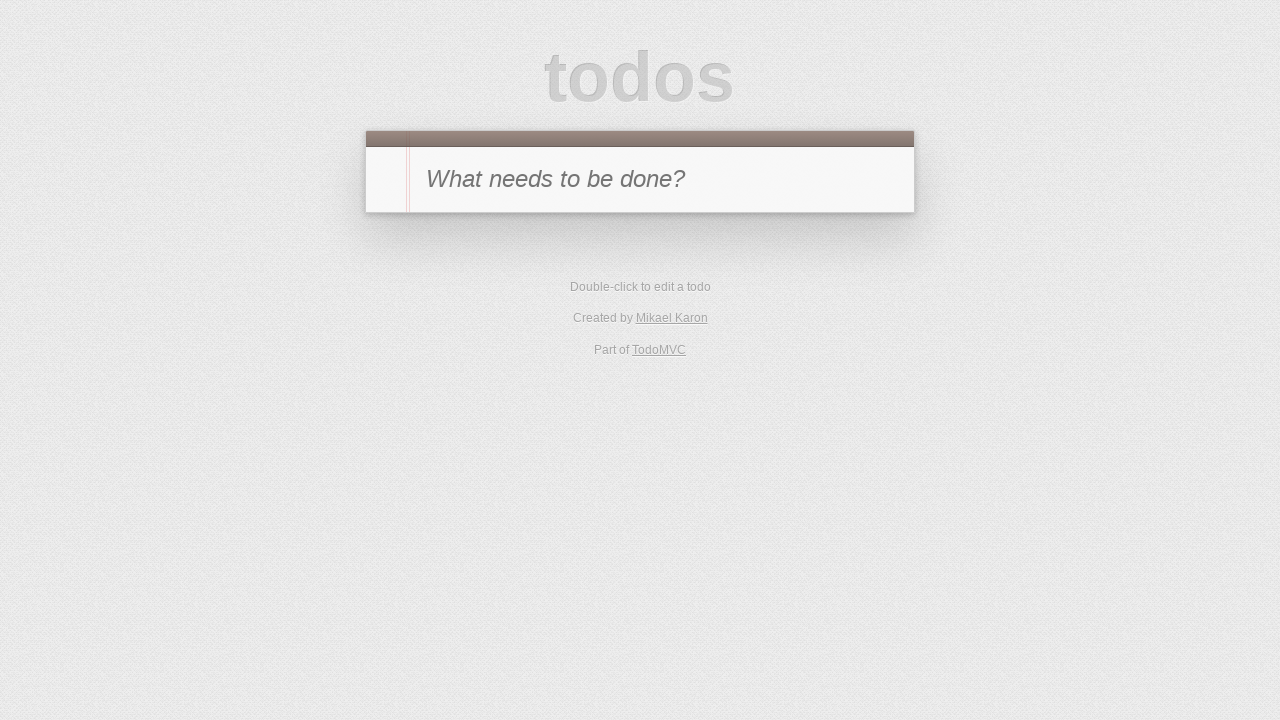

Set up initial localStorage with two tasks
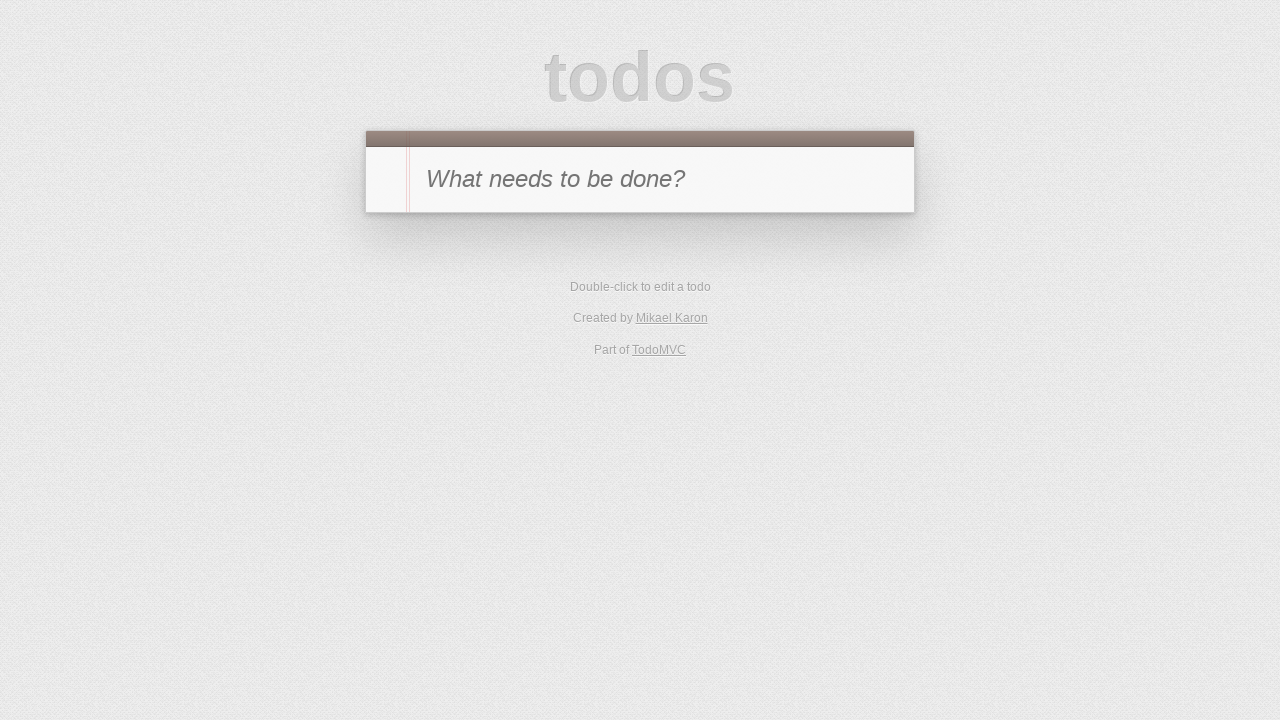

Reloaded page to load tasks from localStorage
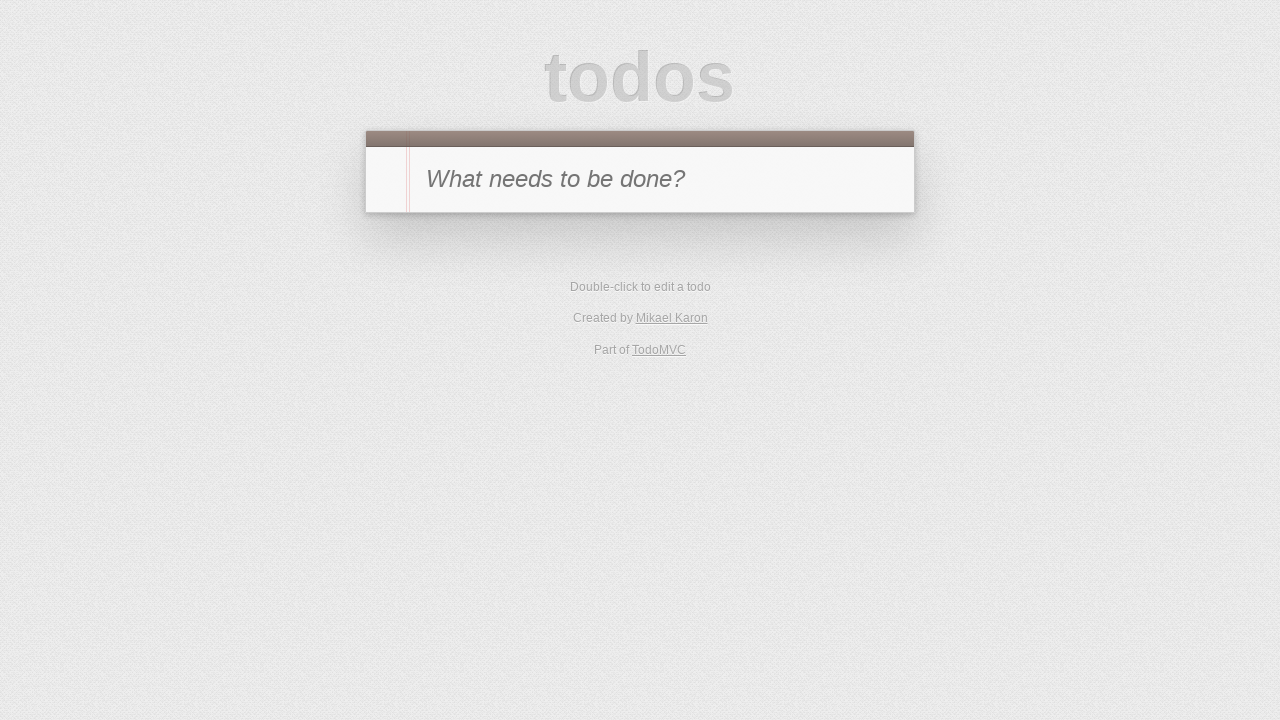

Double-clicked on task 1 to enter edit mode at (640, 242) on li:has-text("1")
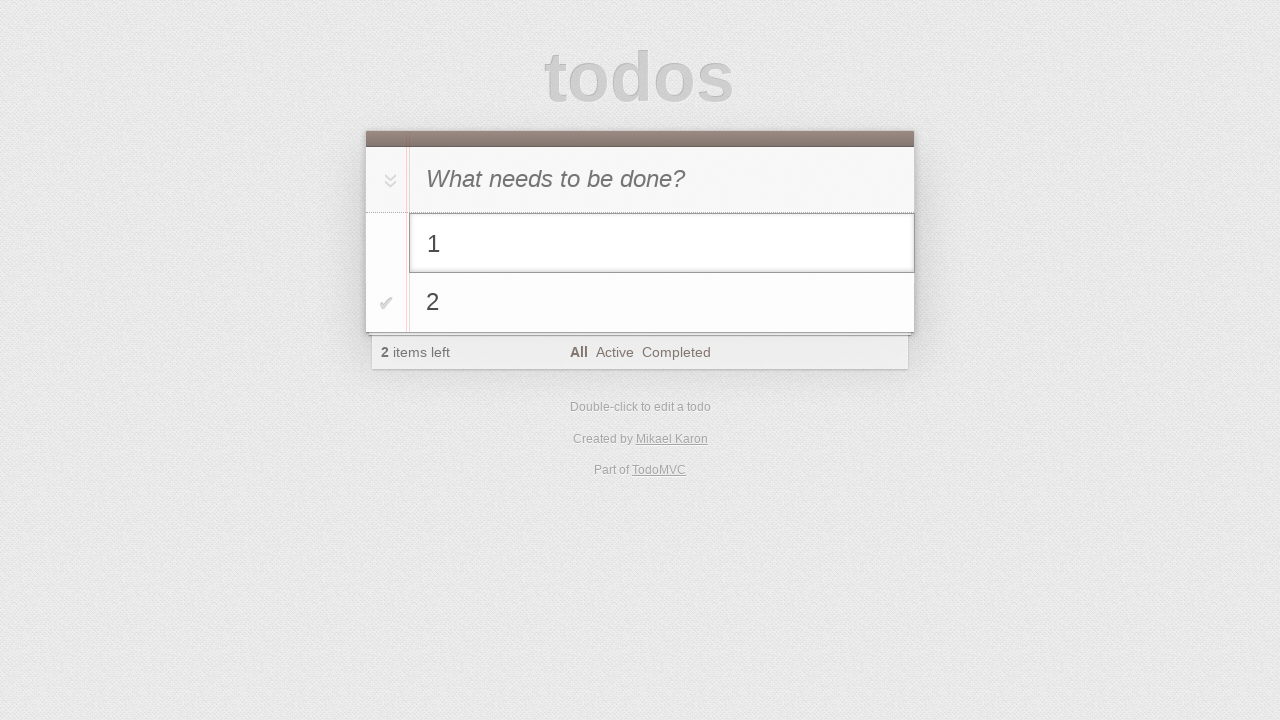

Filled edit field with new text '1 edited' on li.editing .edit
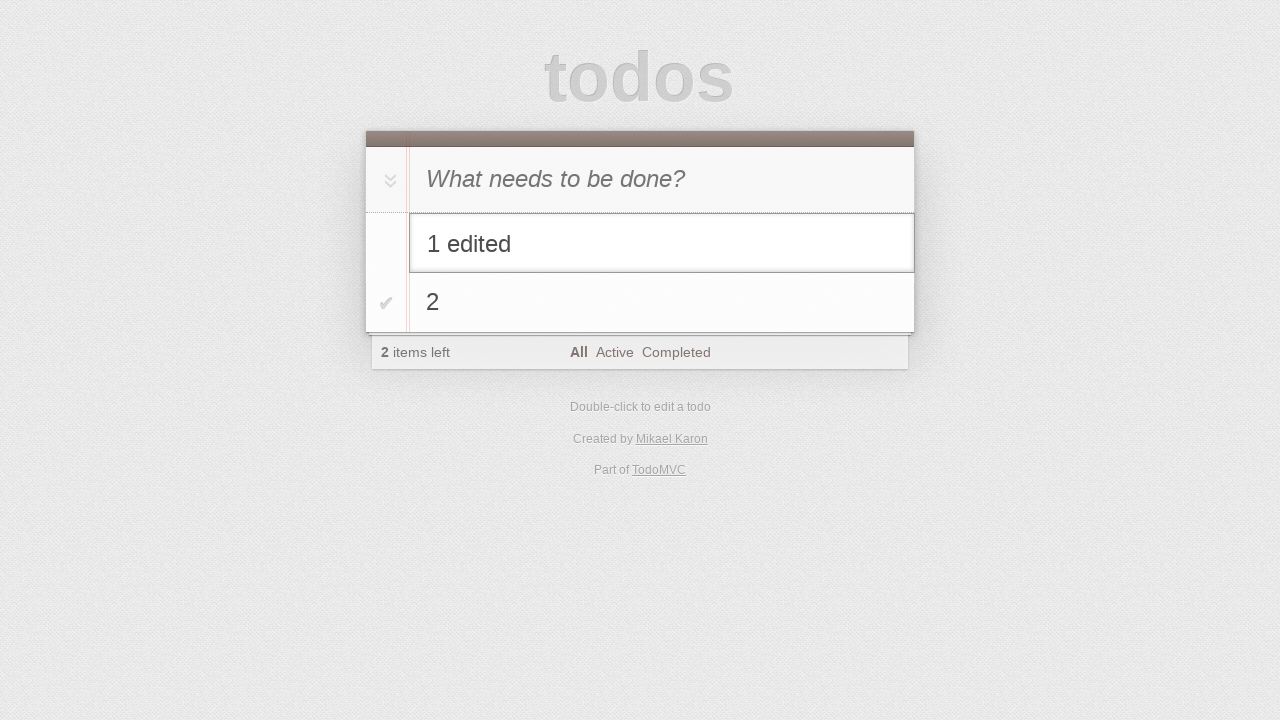

Pressed Enter to save the edited task on li.editing .edit
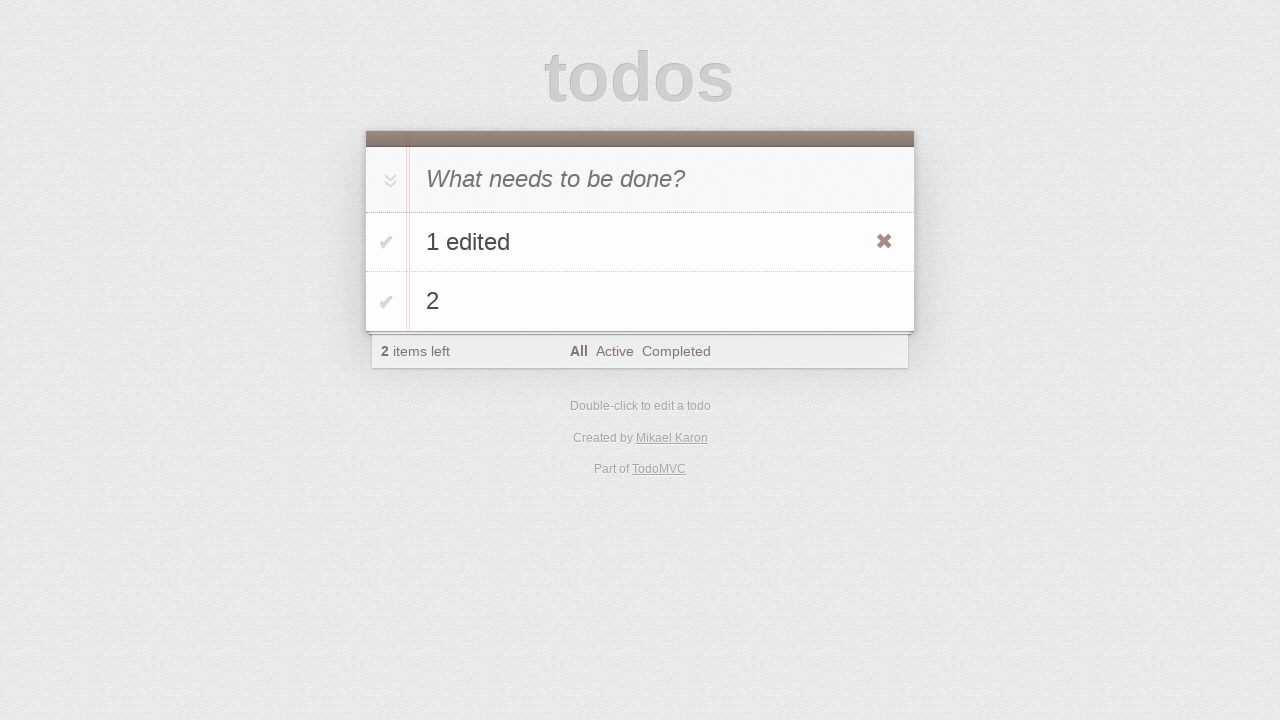

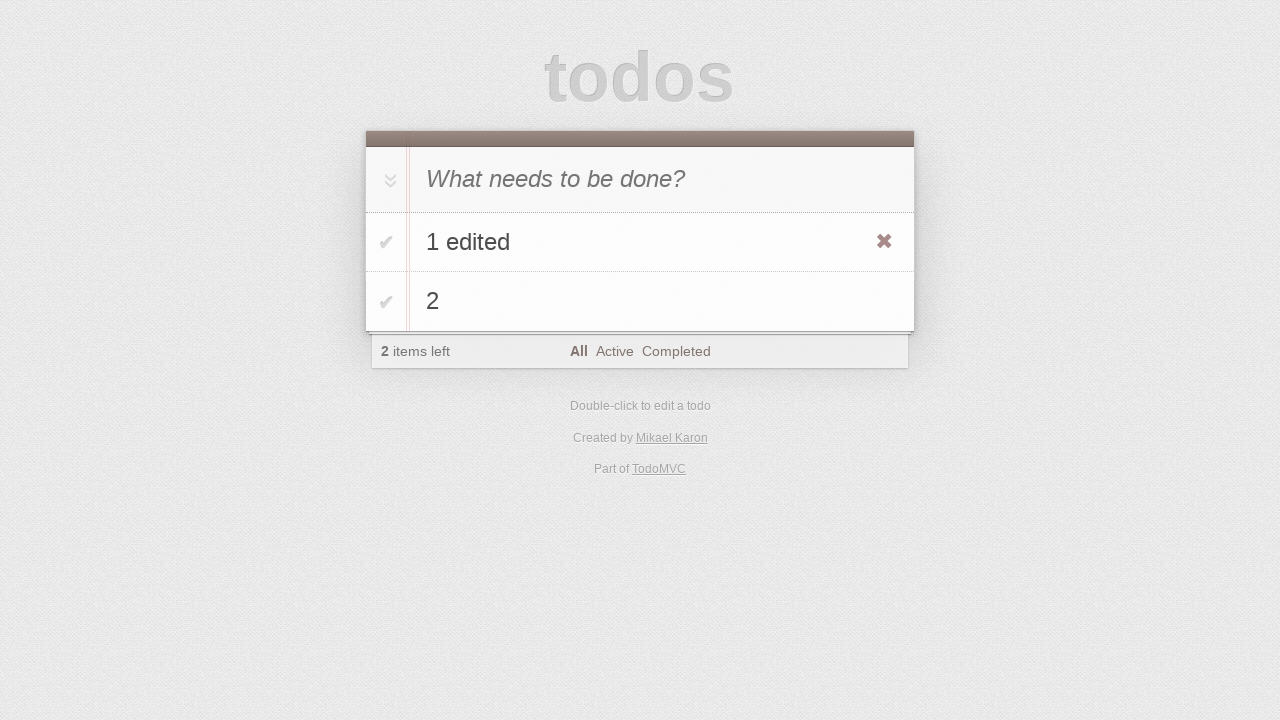